Tests multiple window handling by navigating to a page that opens a new browser window, switching between parent and child windows, and verifying content in each.

Starting URL: https://the-internet.herokuapp.com/

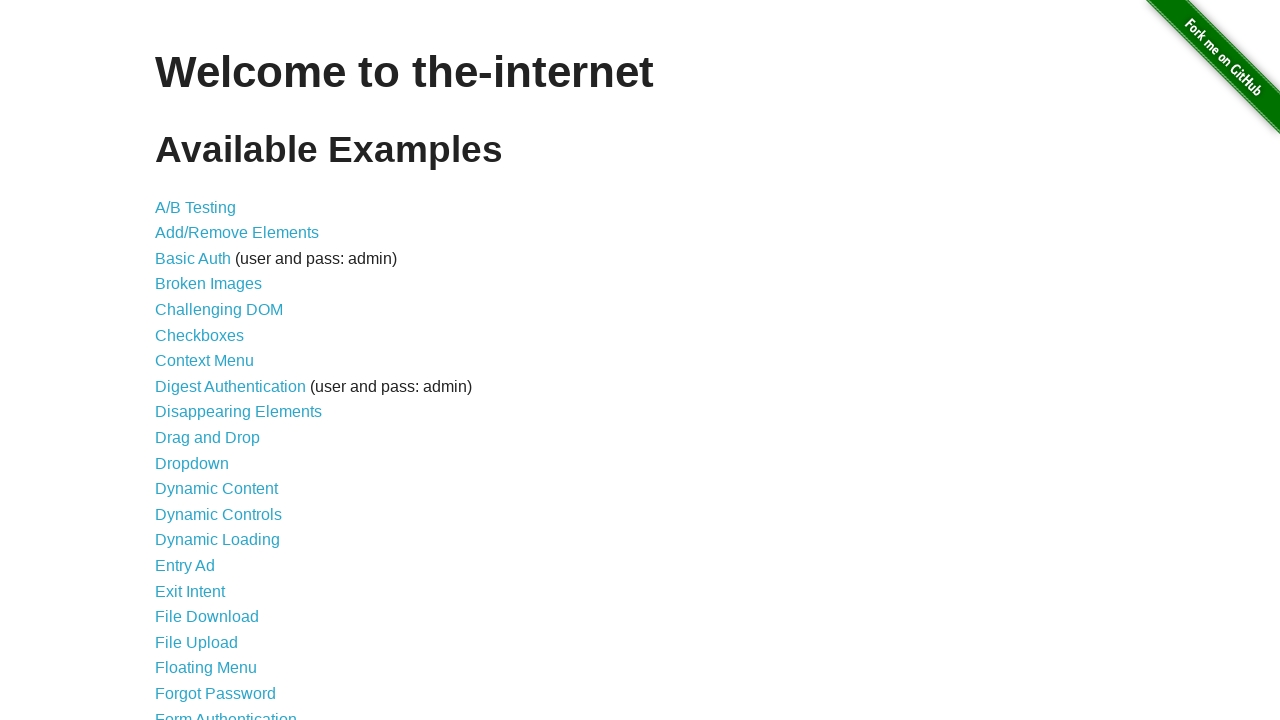

Clicked on 'Multiple Windows' link at (218, 369) on text=Multiple Windows
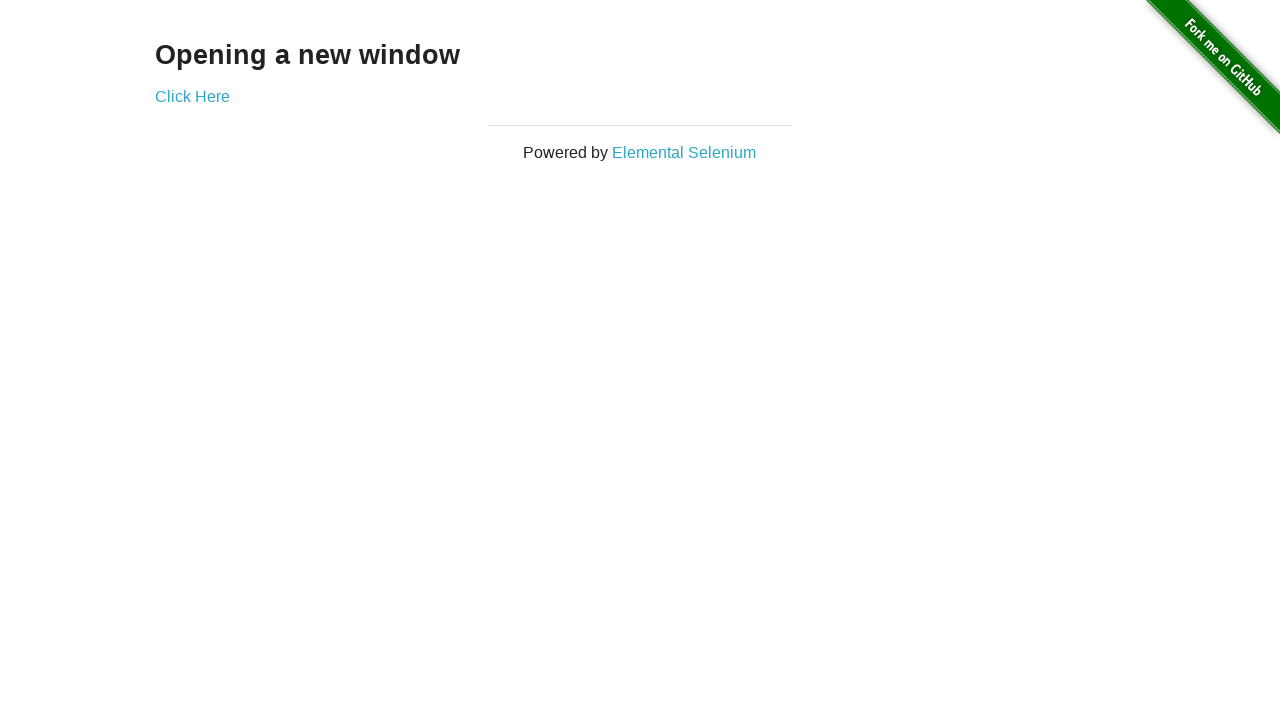

Clicked 'Click Here' to open new window at (192, 96) on text=Click Here
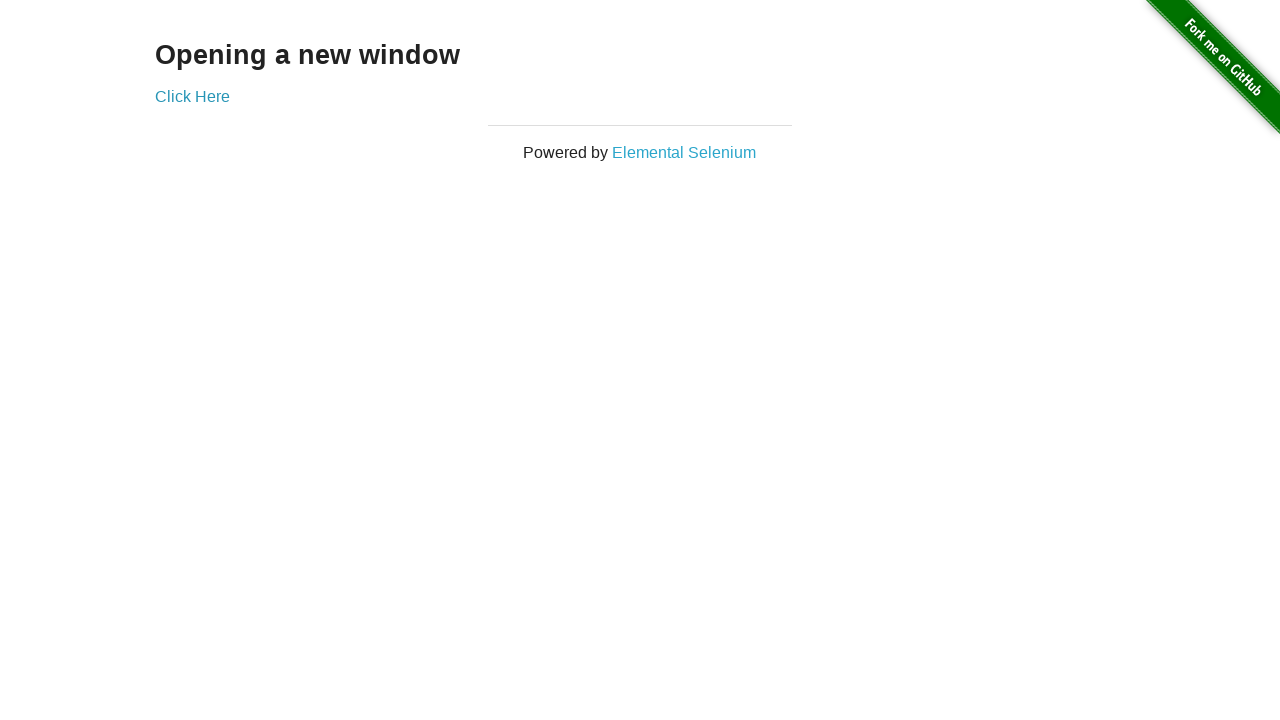

New child window opened and captured
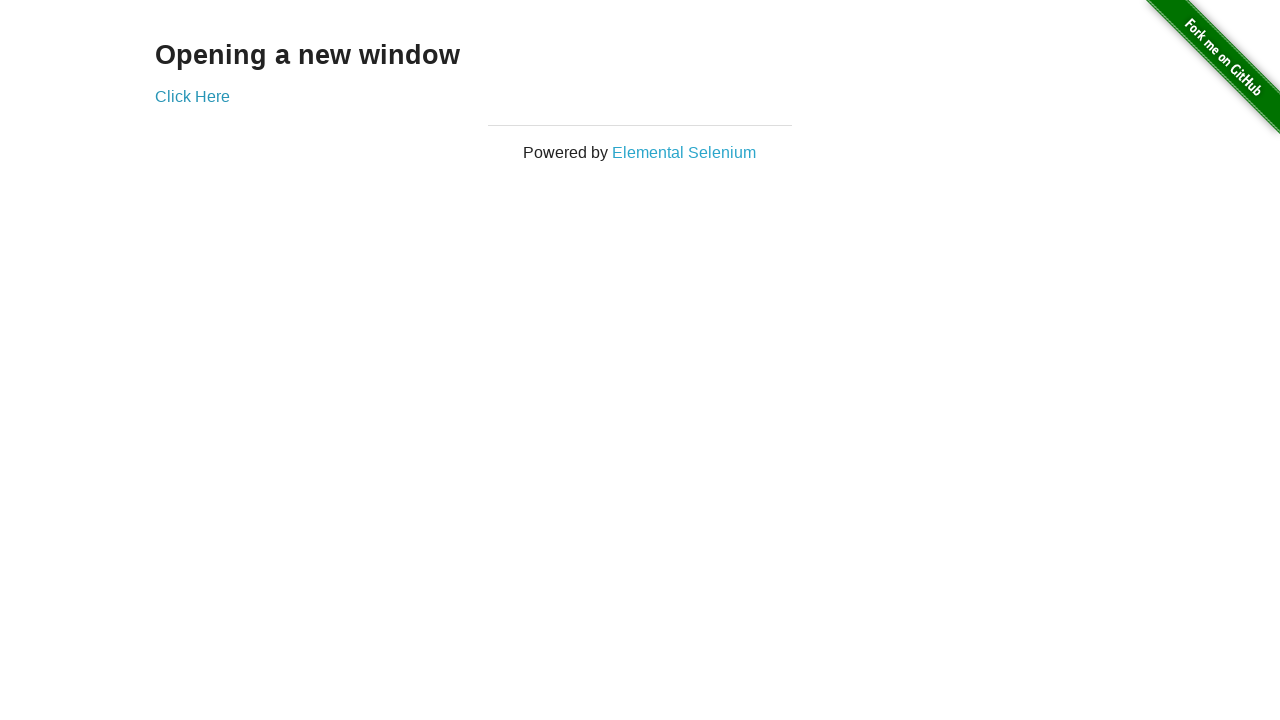

Child window loaded - h3 element found
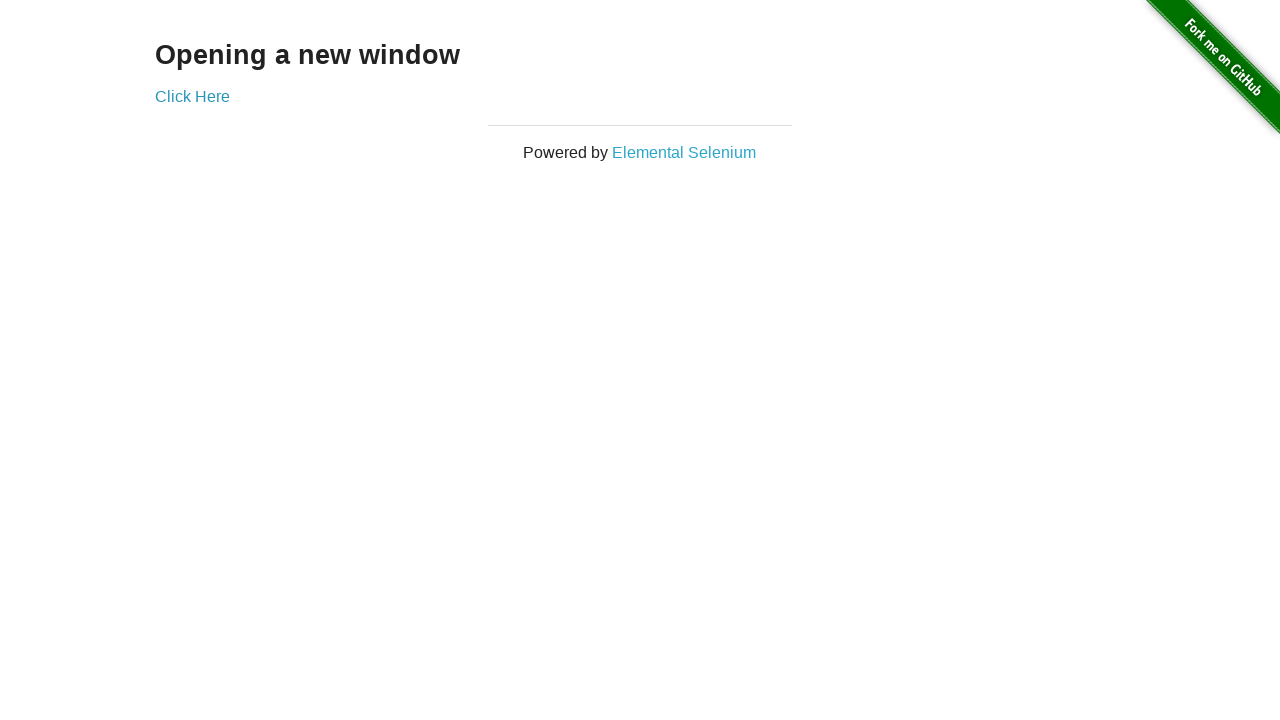

Extracted child window heading: 'New Window'
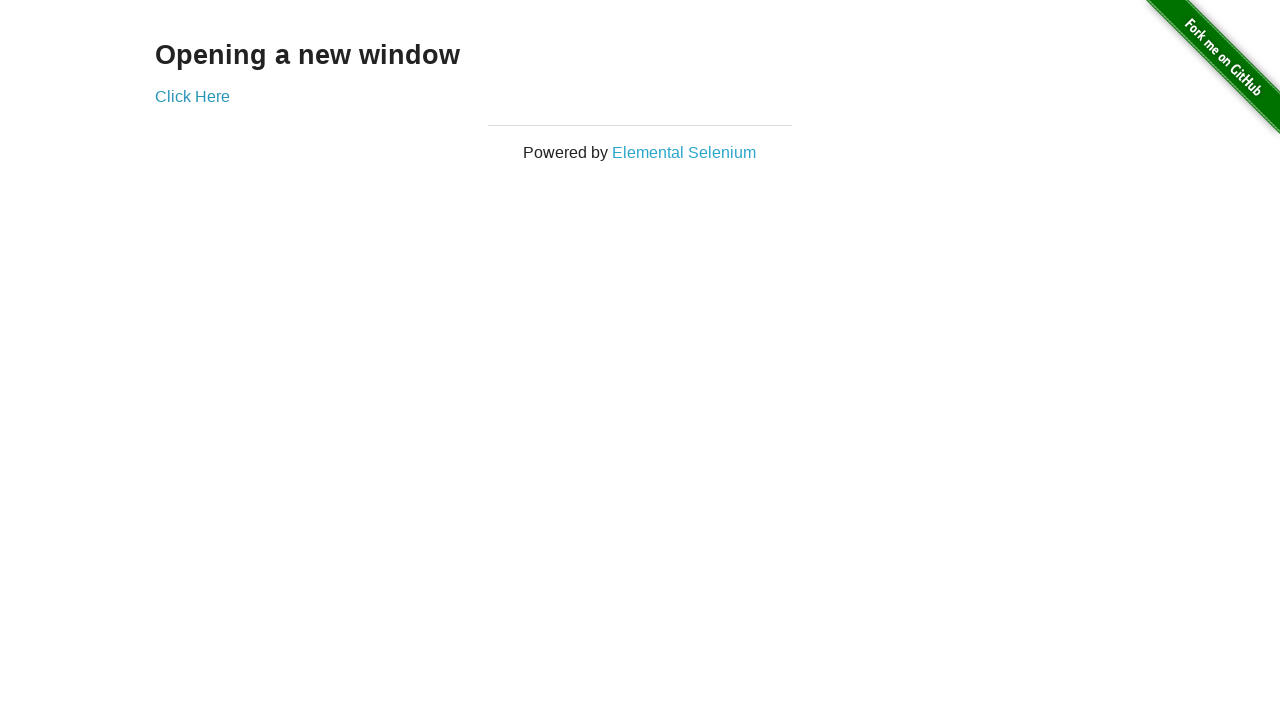

Verified parent window heading: 'Opening a new window'
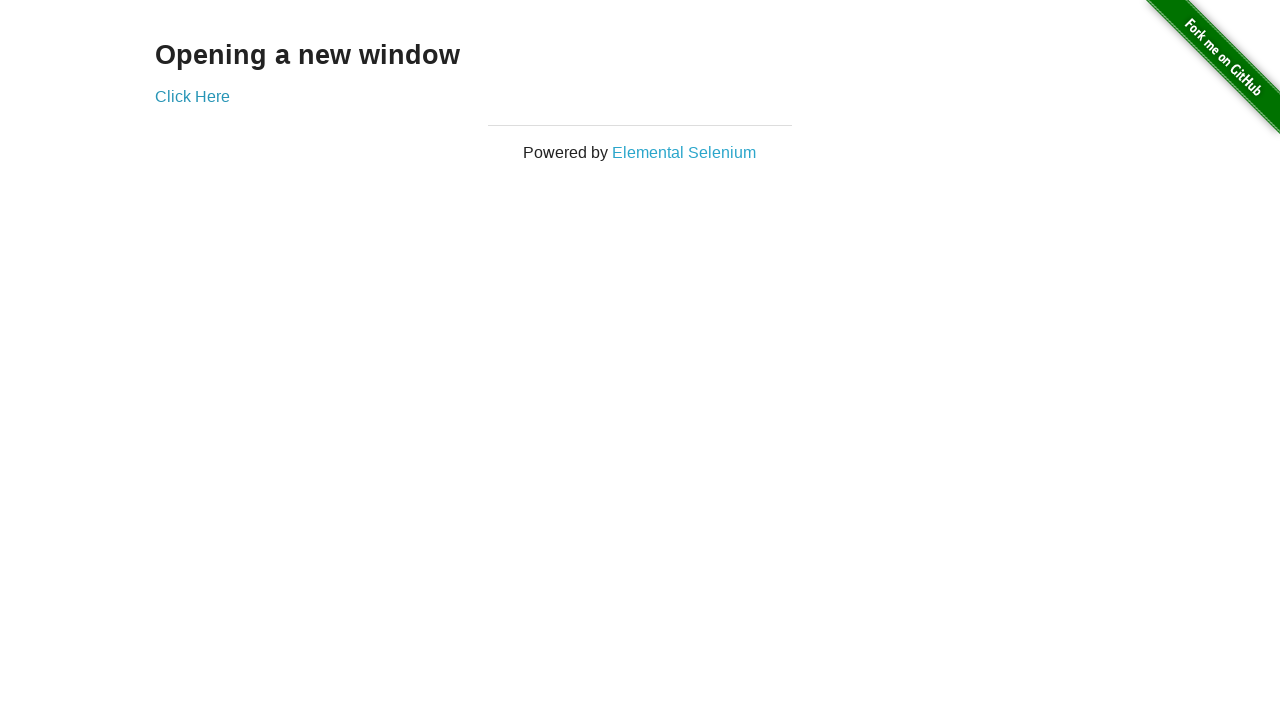

Closed child window
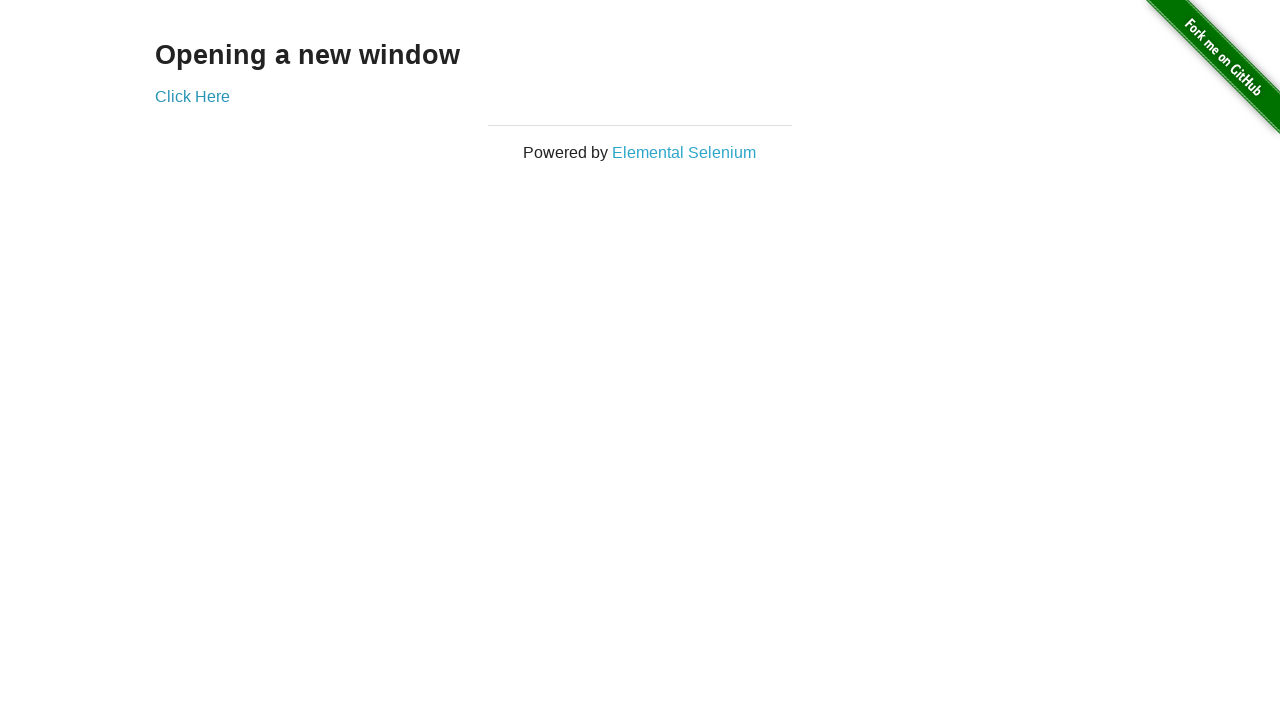

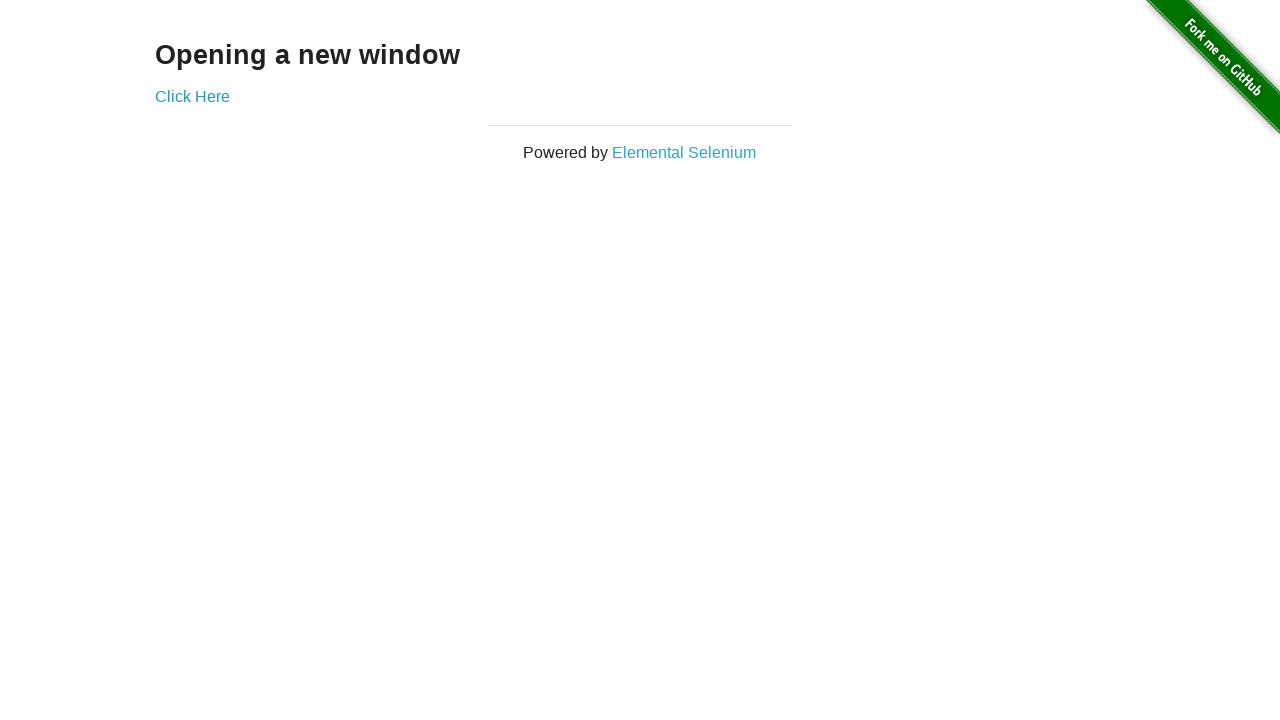